Tests keyboard interactions on a text box form by typing a name, tabbing to the next field, entering text, then using keyboard shortcuts (Ctrl+A to select all, Ctrl+C to copy, Tab to next field, Ctrl+V to paste).

Starting URL: https://demoqa.com/text-box

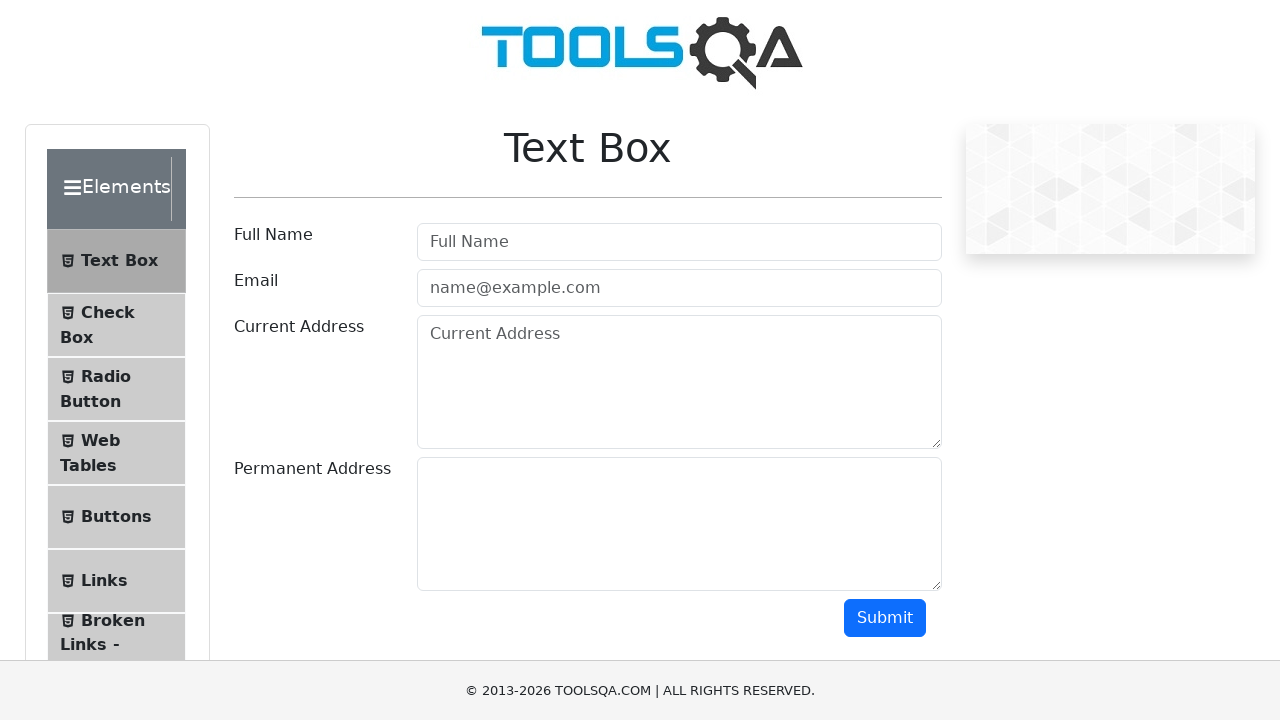

Filled userName field with 'pravin' on input#userName
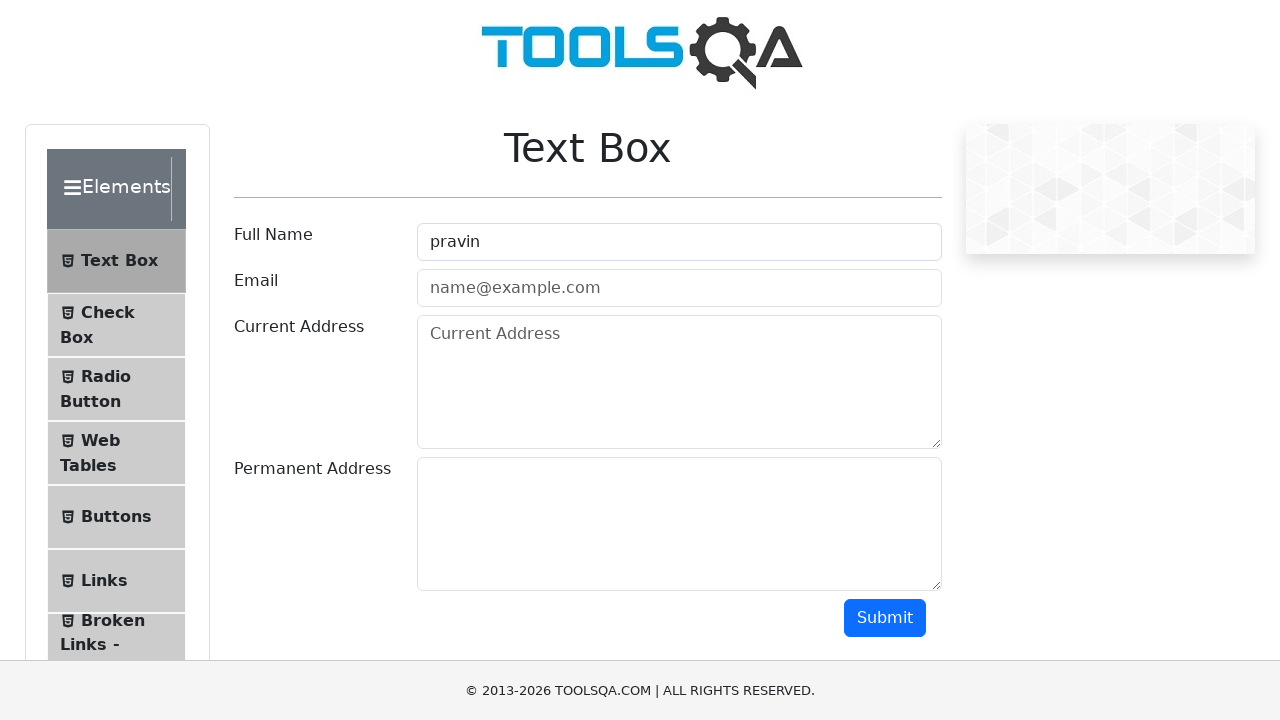

Pressed Tab to move to email field
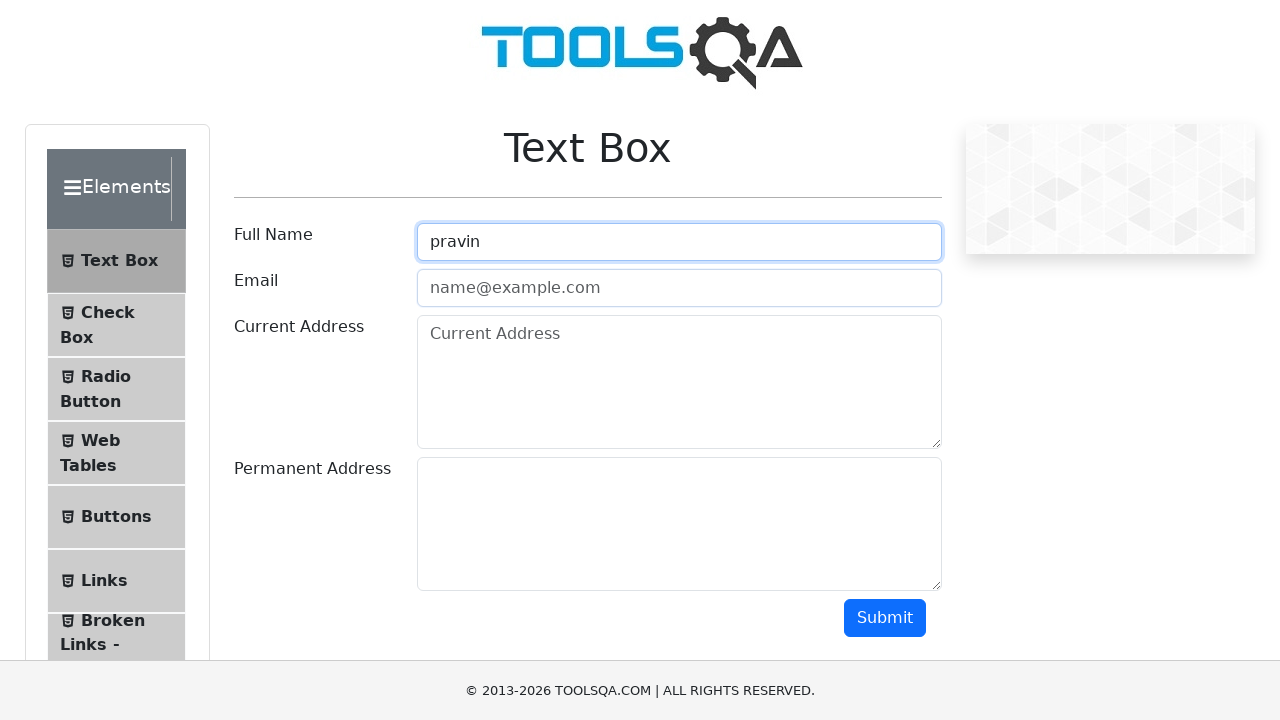

Typed 'samal' in email field
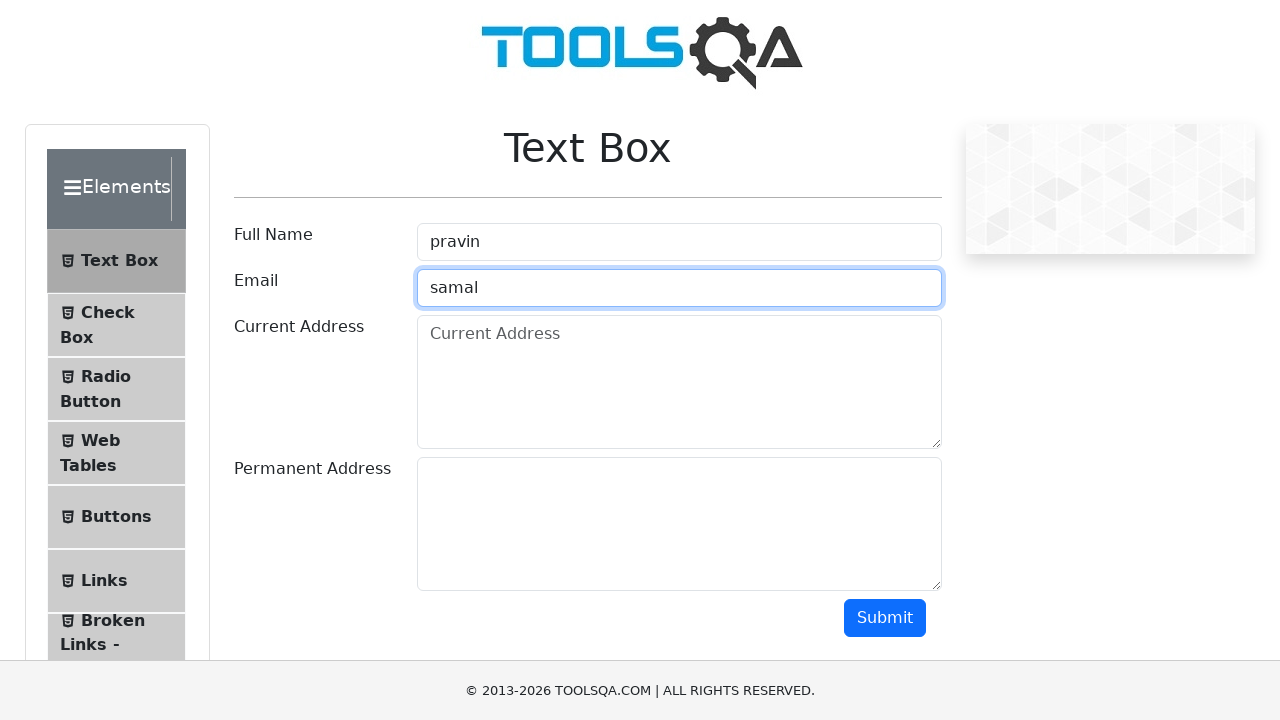

Pressed Ctrl+A to select all text in email field
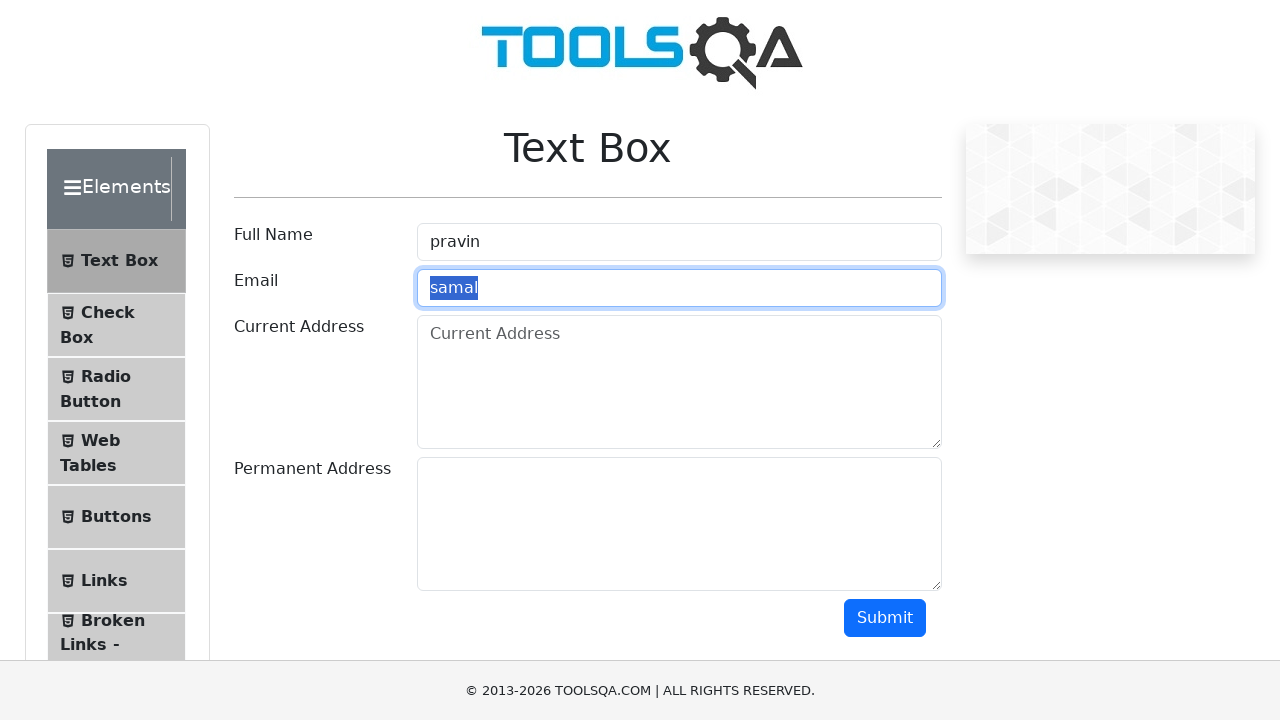

Waited 1500ms
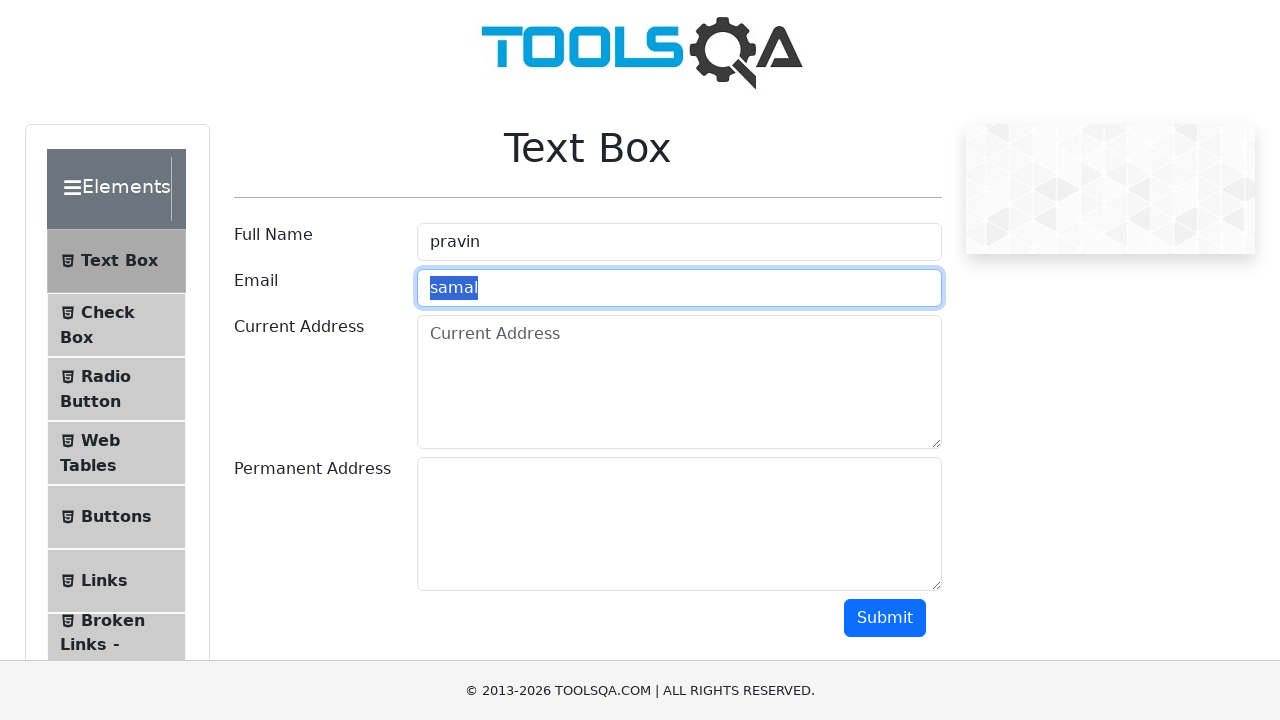

Pressed Ctrl+C to copy selected text
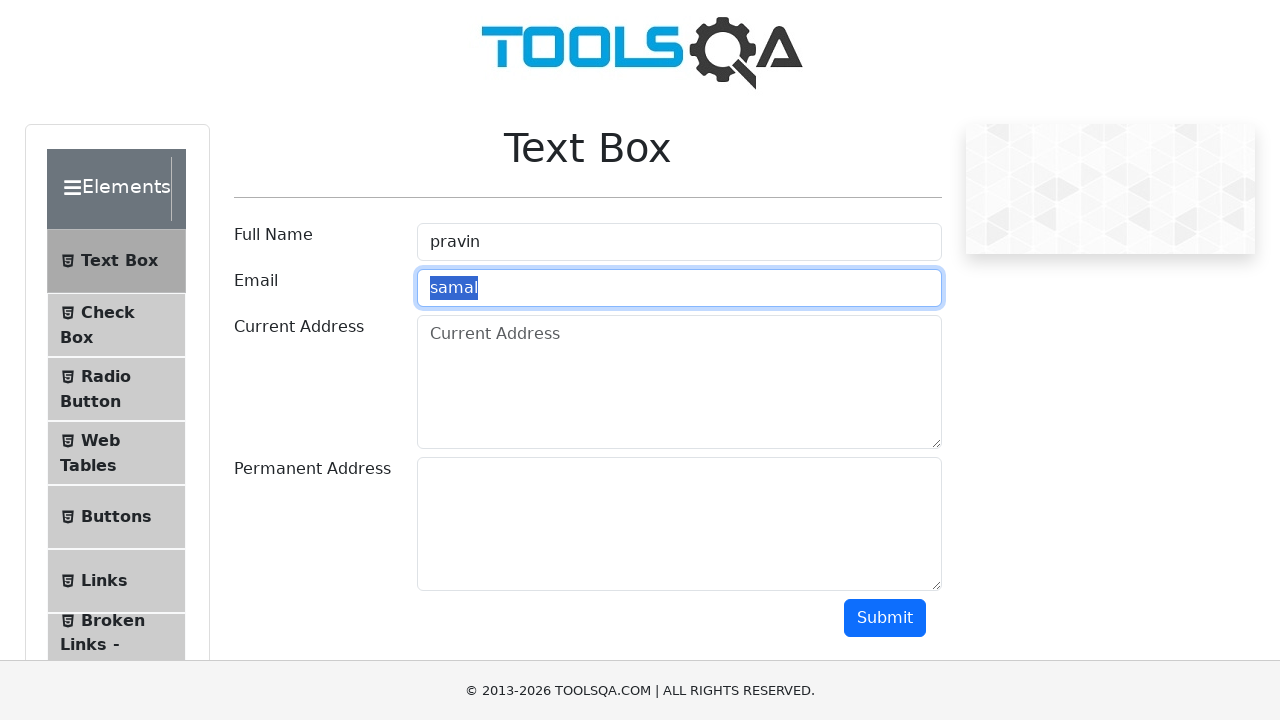

Pressed Tab to move to currentAddress field
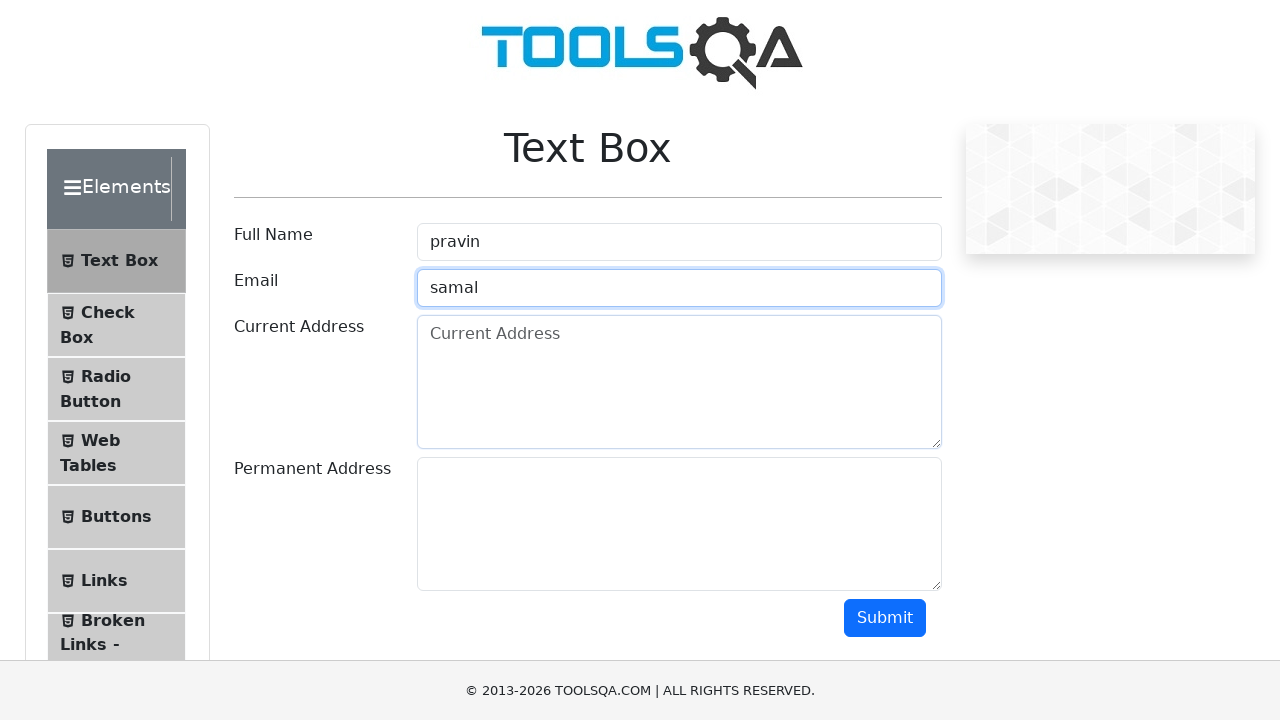

Pressed Ctrl+V to paste copied text into currentAddress field
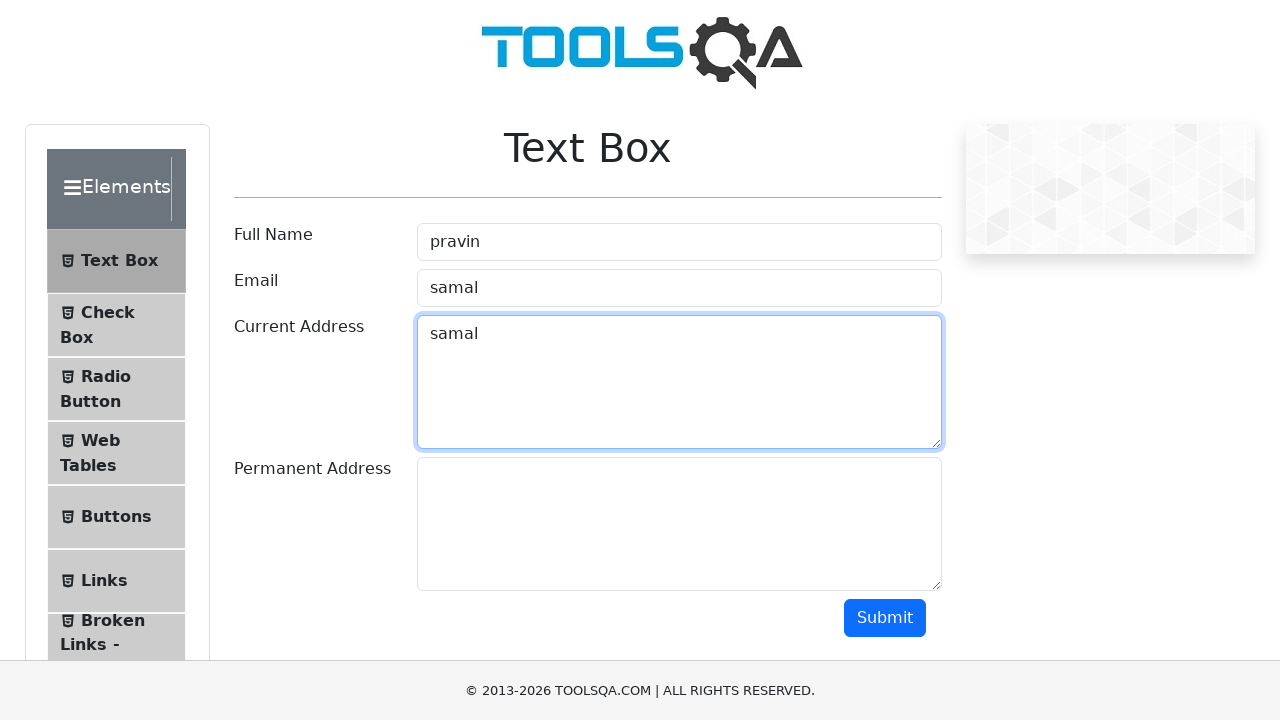

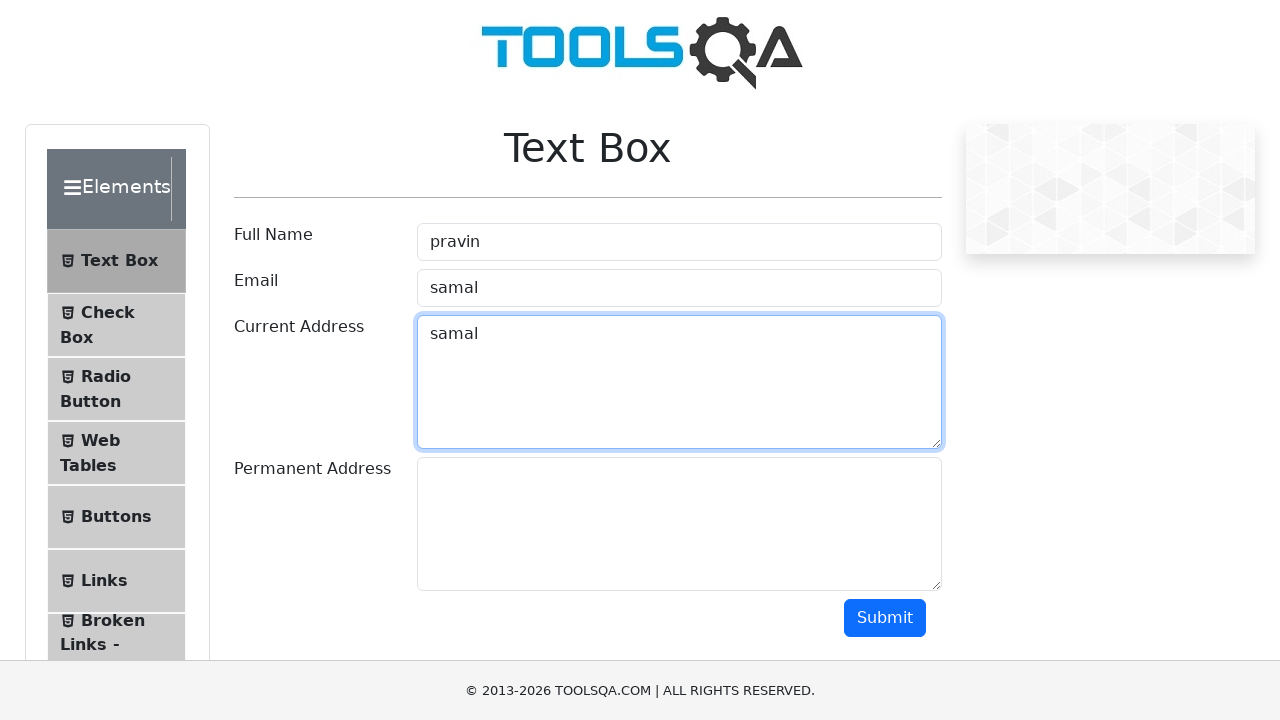